Tests checkbox toggle functionality by verifying initial states, clicking checkboxes, and asserting the state changes correctly.

Starting URL: http://the-internet.herokuapp.com/checkboxes

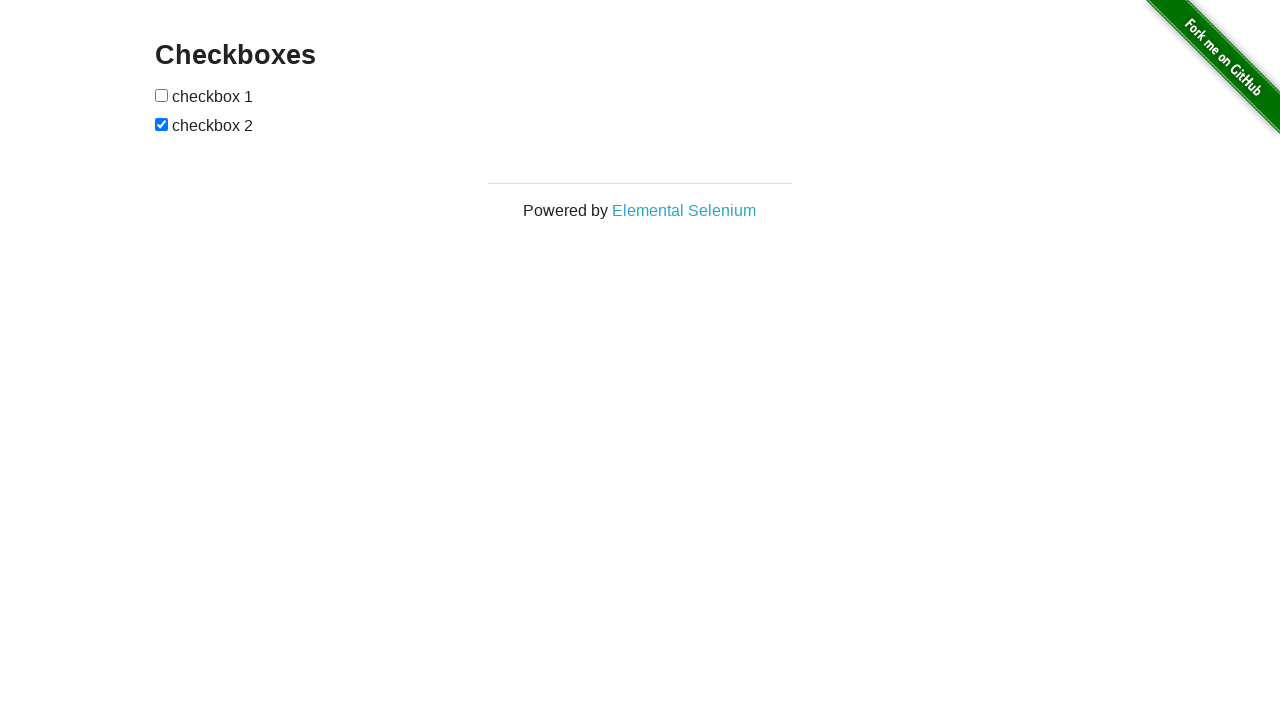

Waited for checkboxes container to load
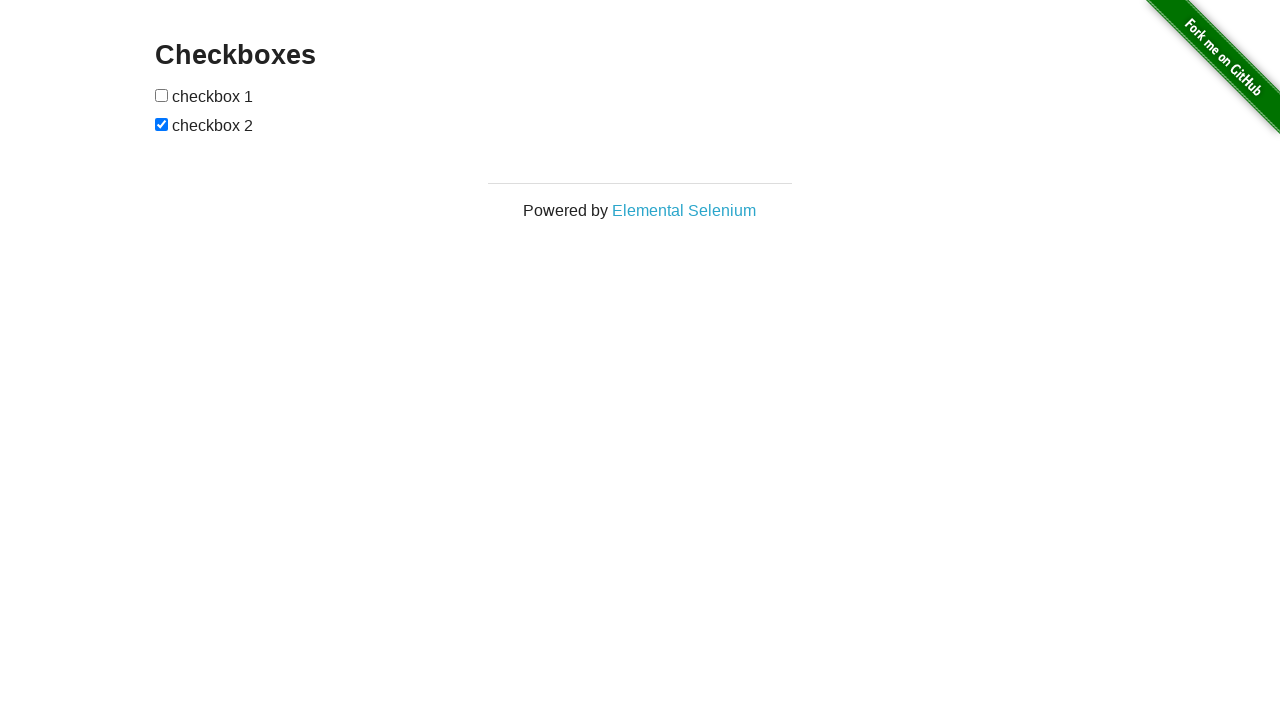

Located all checkbox elements on the page
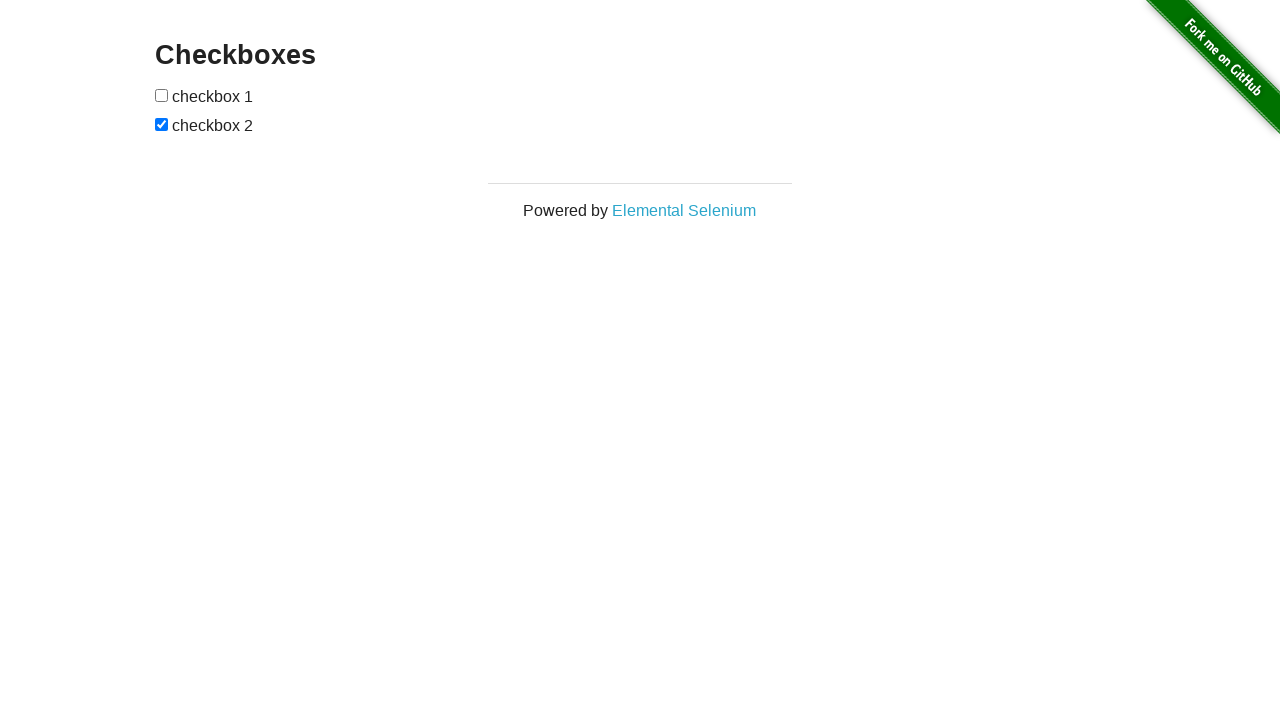

Verified first checkbox is initially unchecked
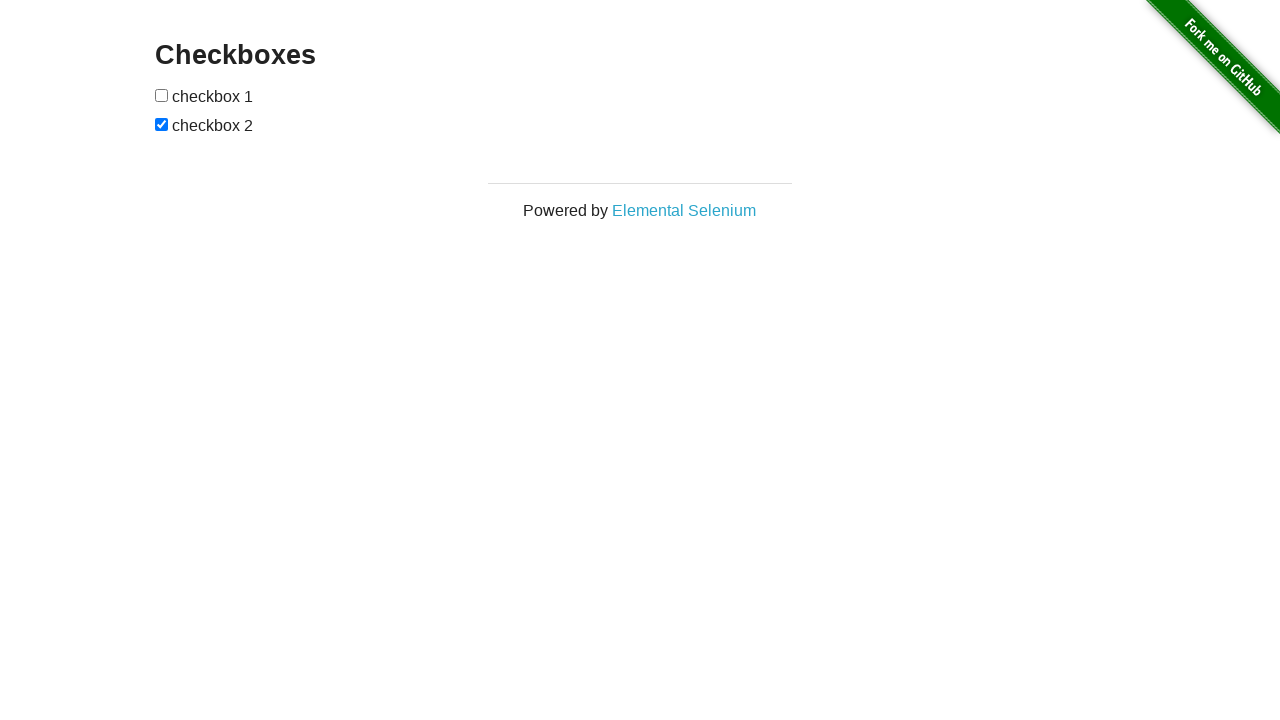

Clicked first checkbox to check it at (162, 95) on xpath=//input[@type='checkbox'] >> nth=0
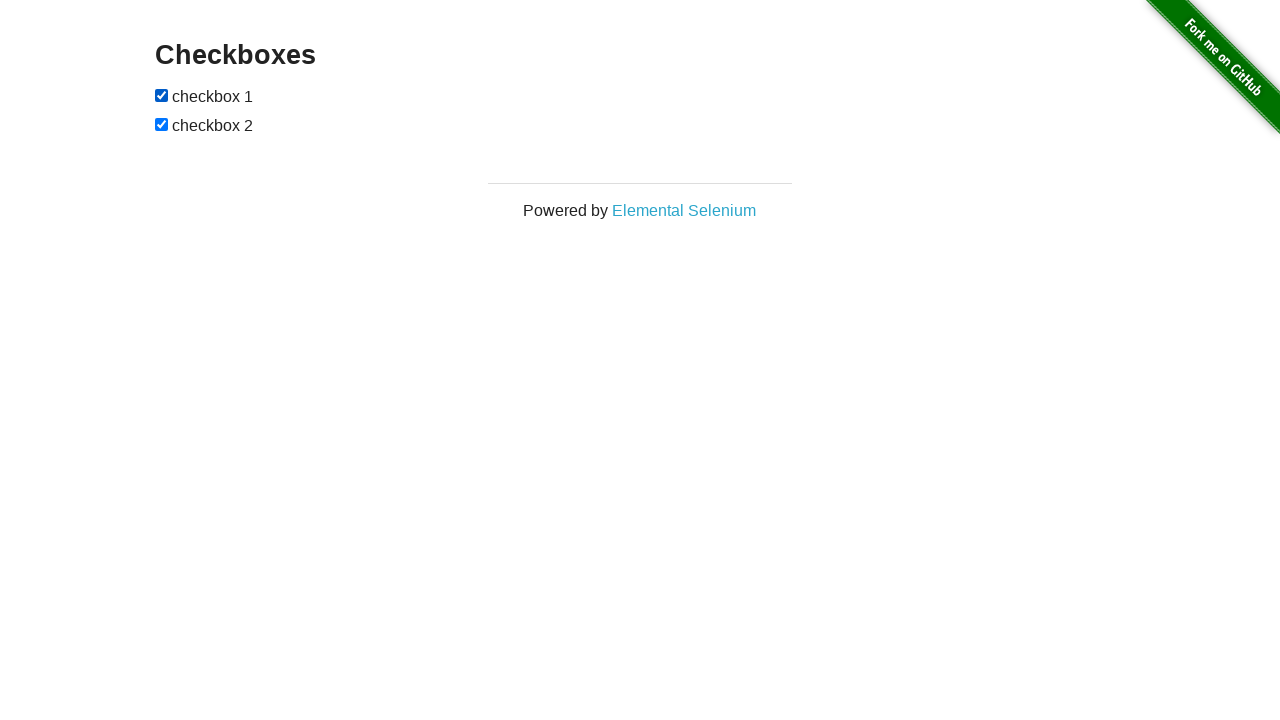

Verified first checkbox is now checked
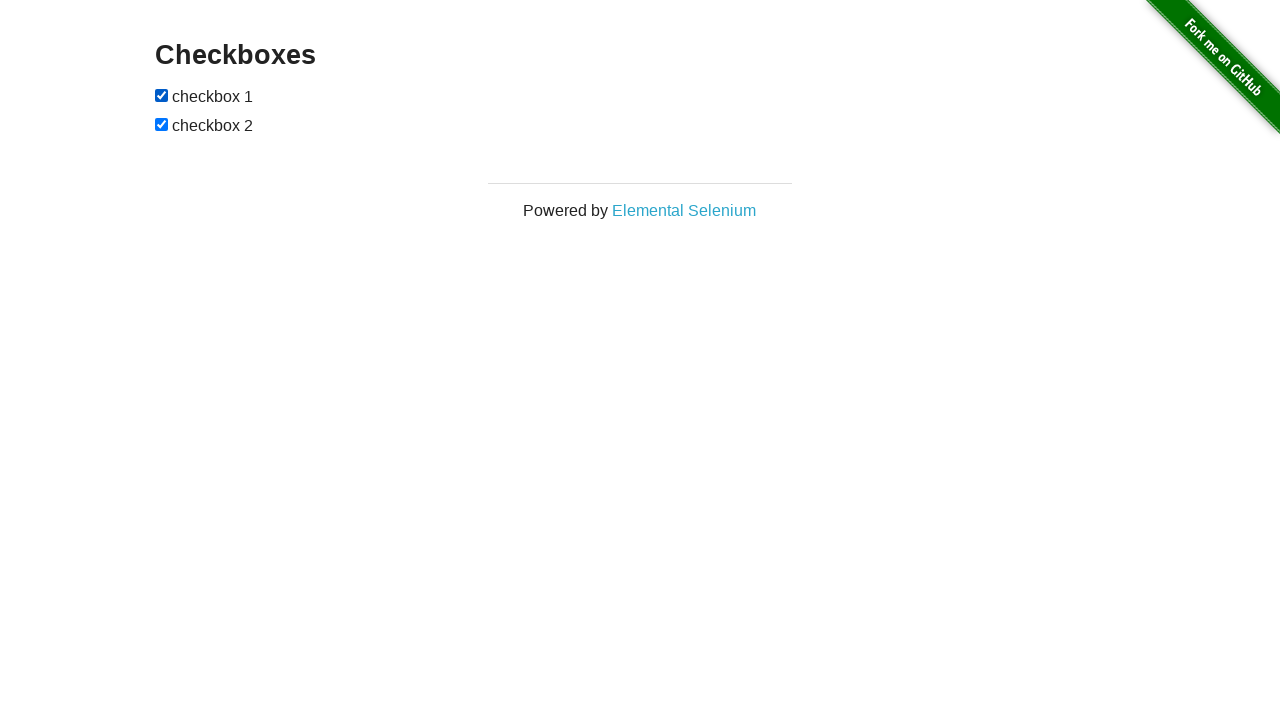

Verified second checkbox is initially checked
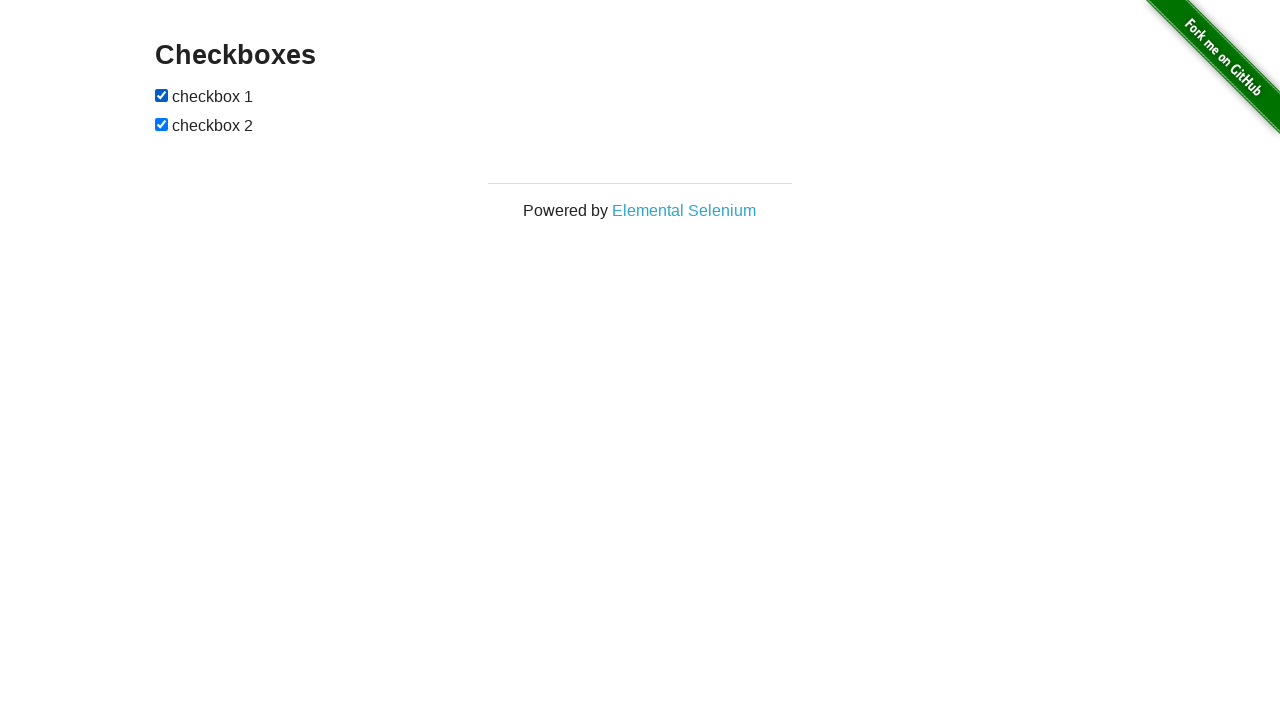

Clicked second checkbox to uncheck it at (162, 124) on xpath=//input[@type='checkbox'] >> nth=1
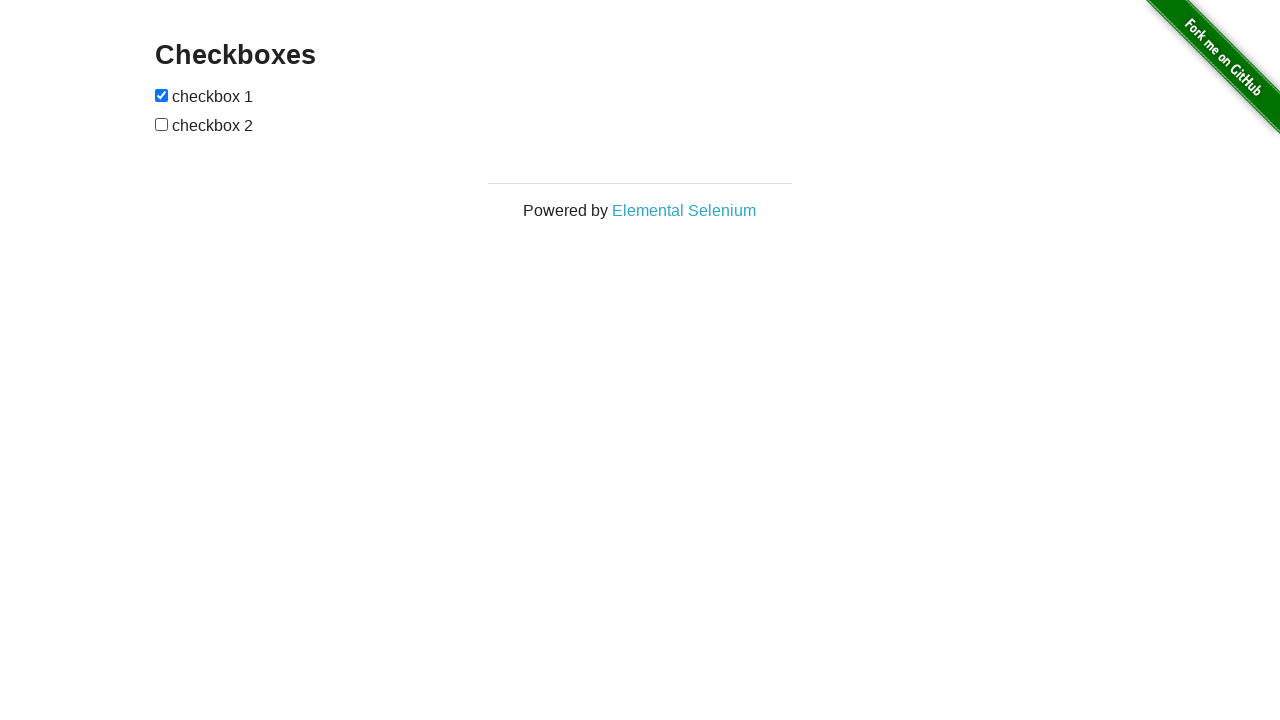

Verified second checkbox is now unchecked
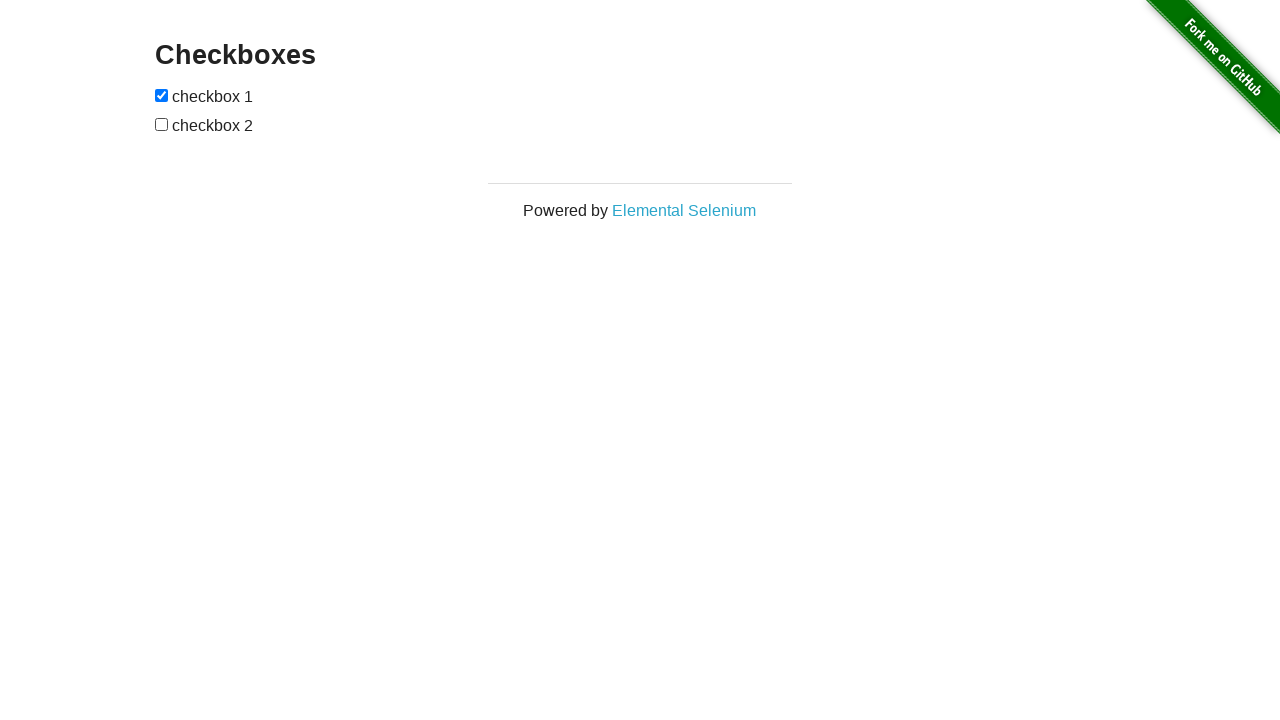

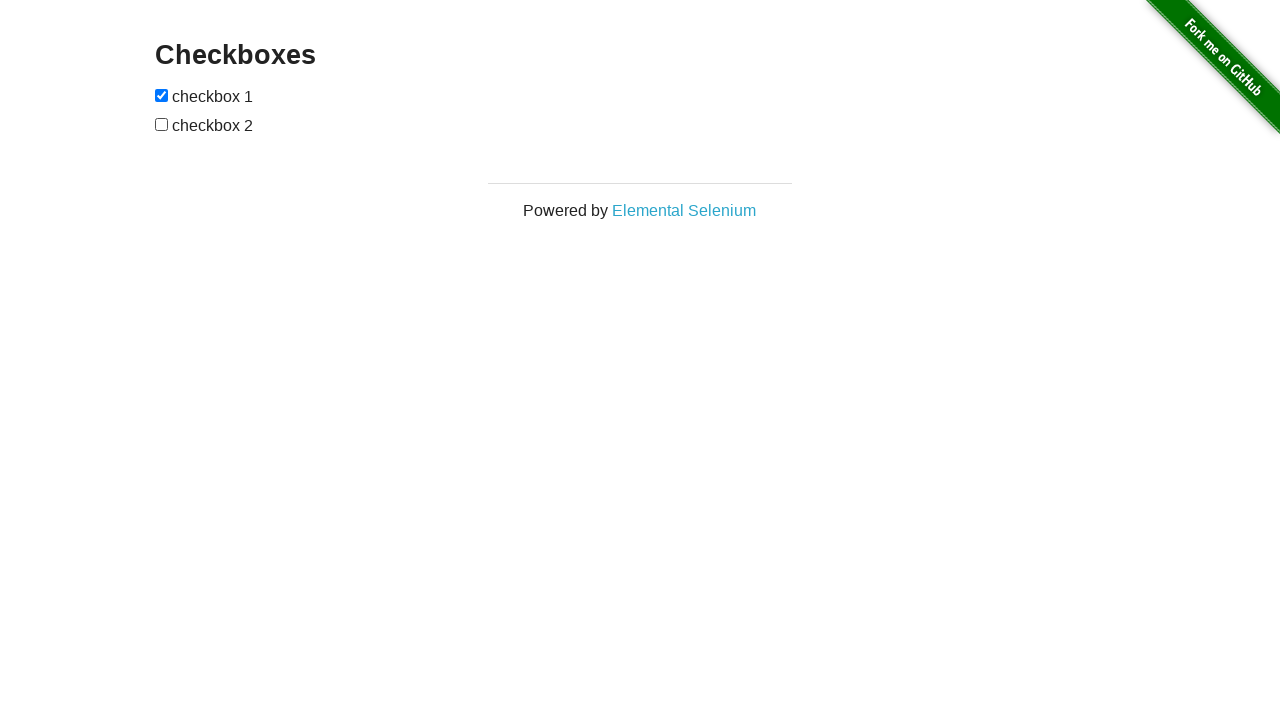